Tests dynamic loading functionality by clicking a start button, waiting for the loading indicator to disappear, and verifying that the "Hello World!" text is displayed.

Starting URL: http://the-internet.herokuapp.com/dynamic_loading/1

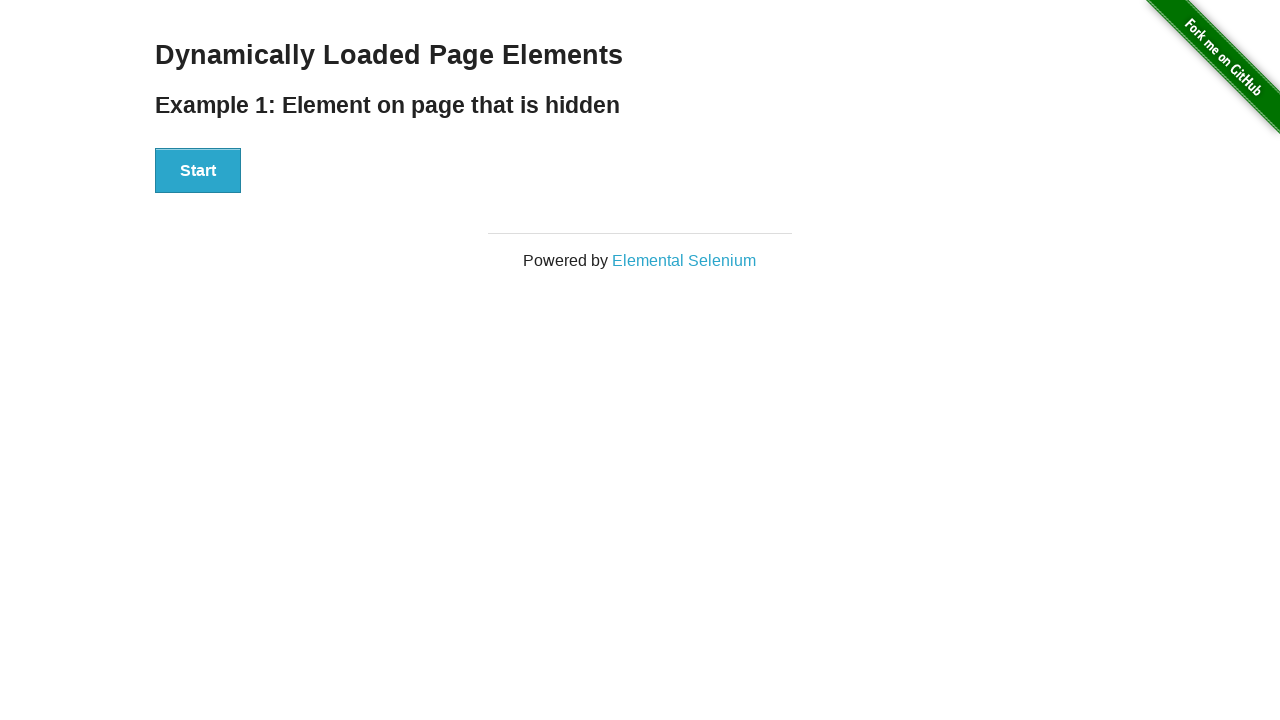

Clicked the start button to trigger dynamic loading at (198, 171) on xpath=//*[@id='start']/button
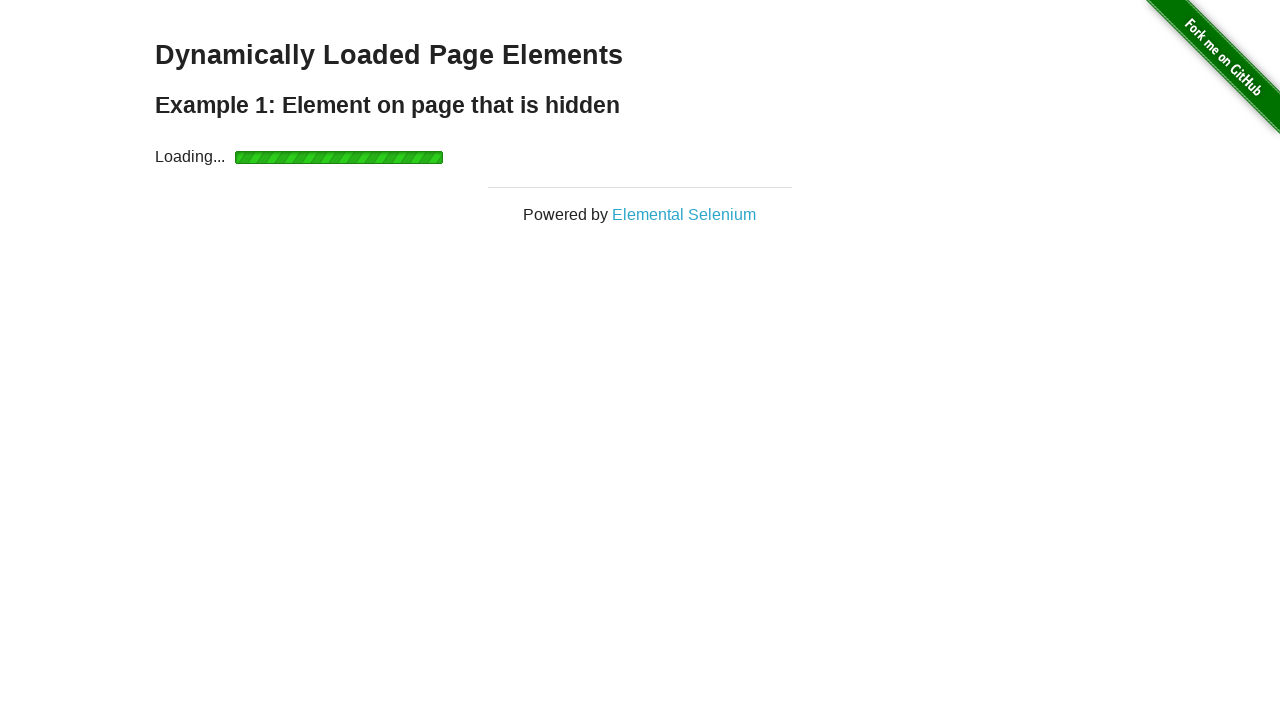

Loading indicator disappeared
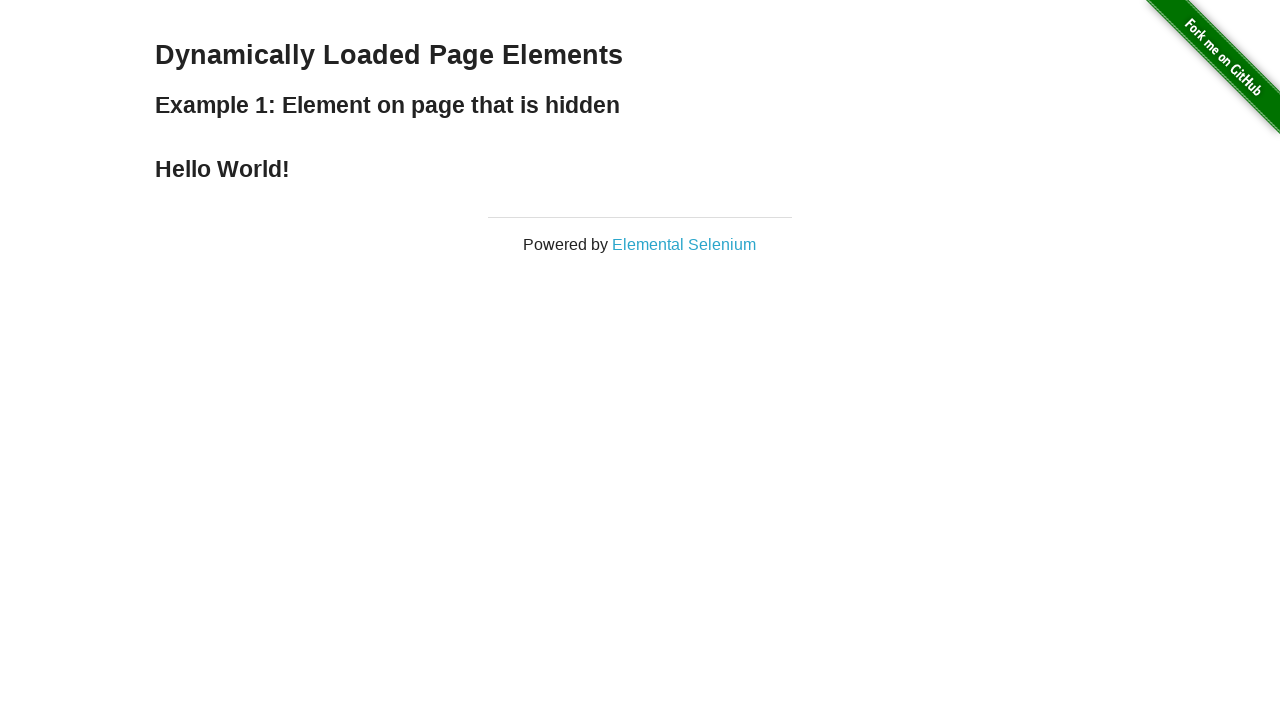

Finish element became visible
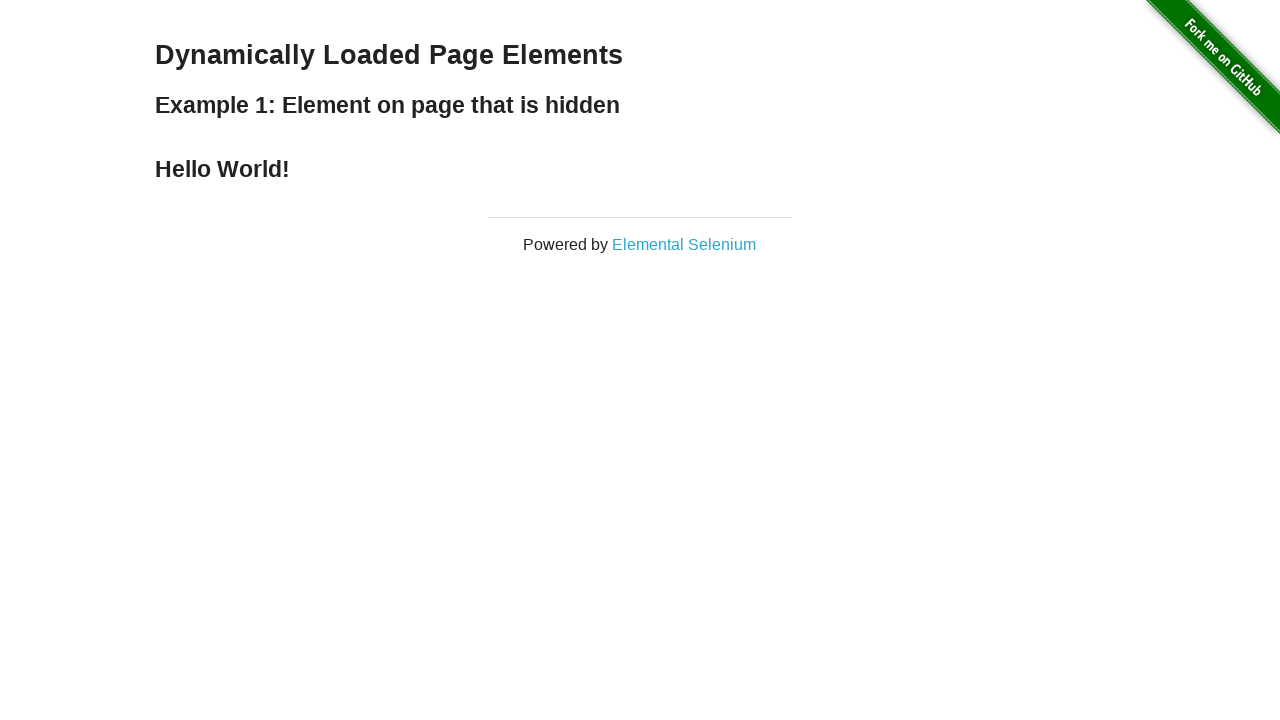

Verified that finish element contains 'Hello World!' text
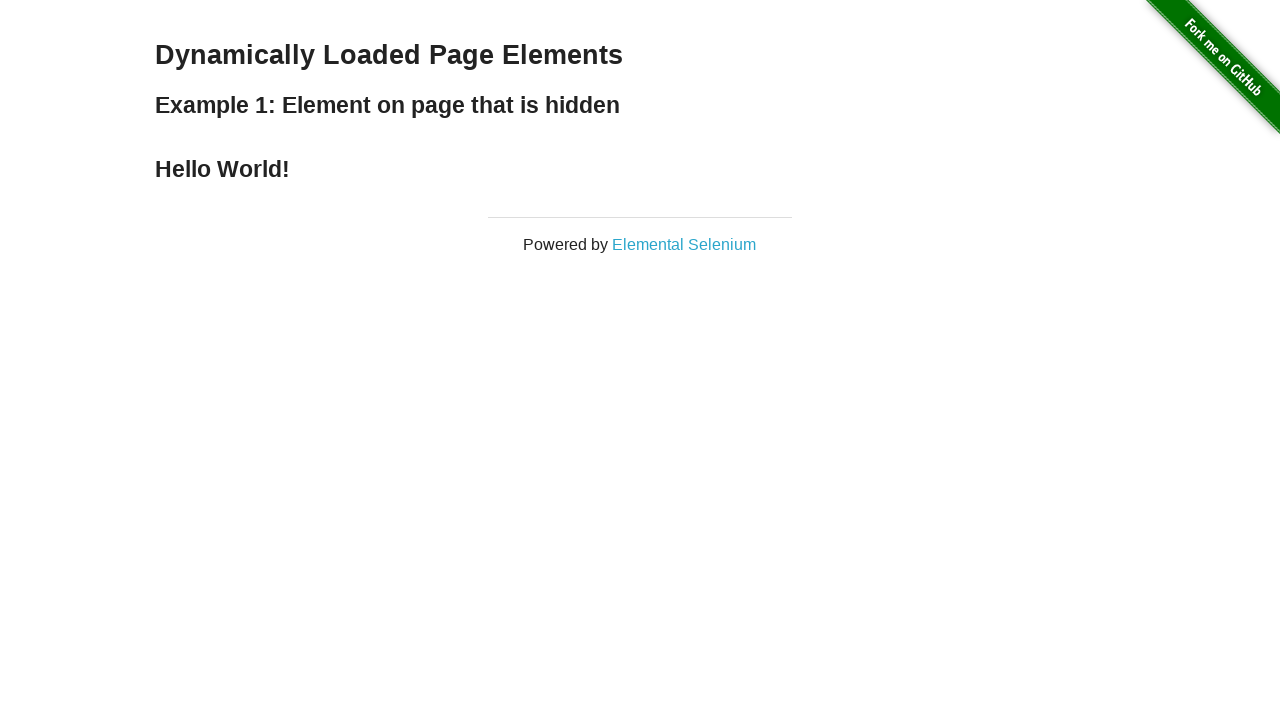

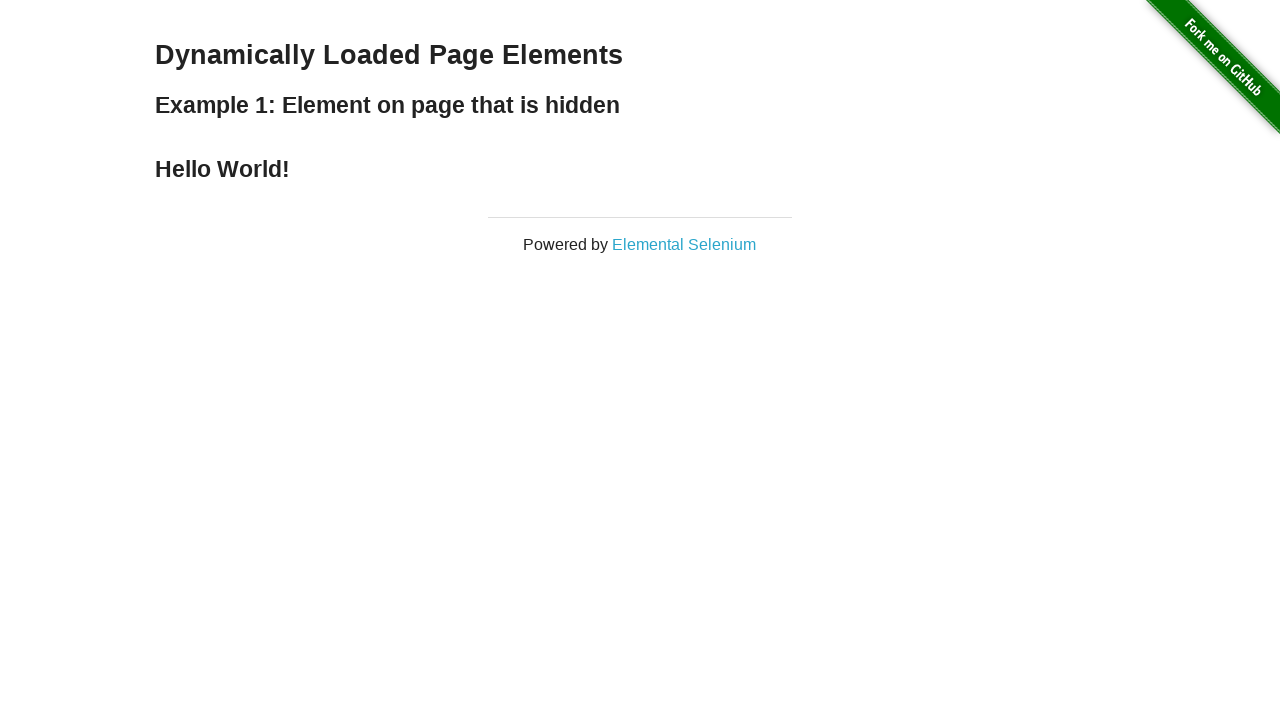